Tests file upload functionality by locating a file input element, setting a file path, and submitting the upload form.

Starting URL: https://the-internet.herokuapp.com/upload

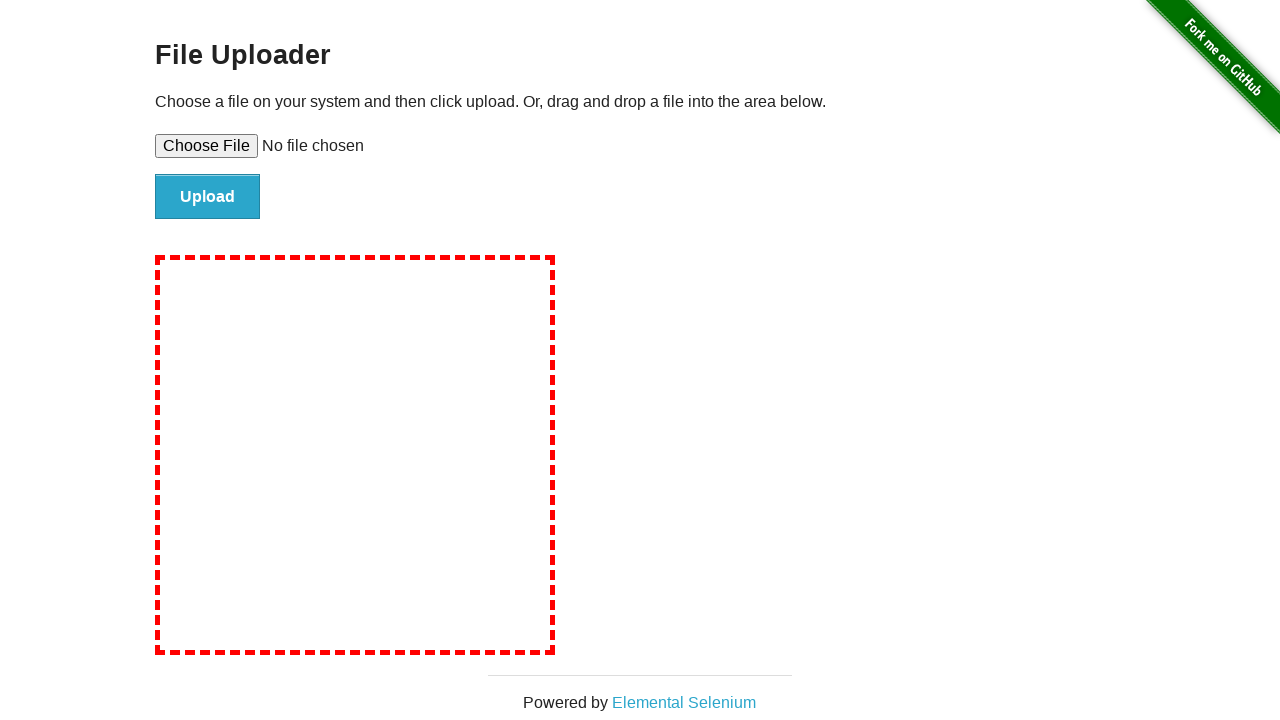

Created temporary test file for upload
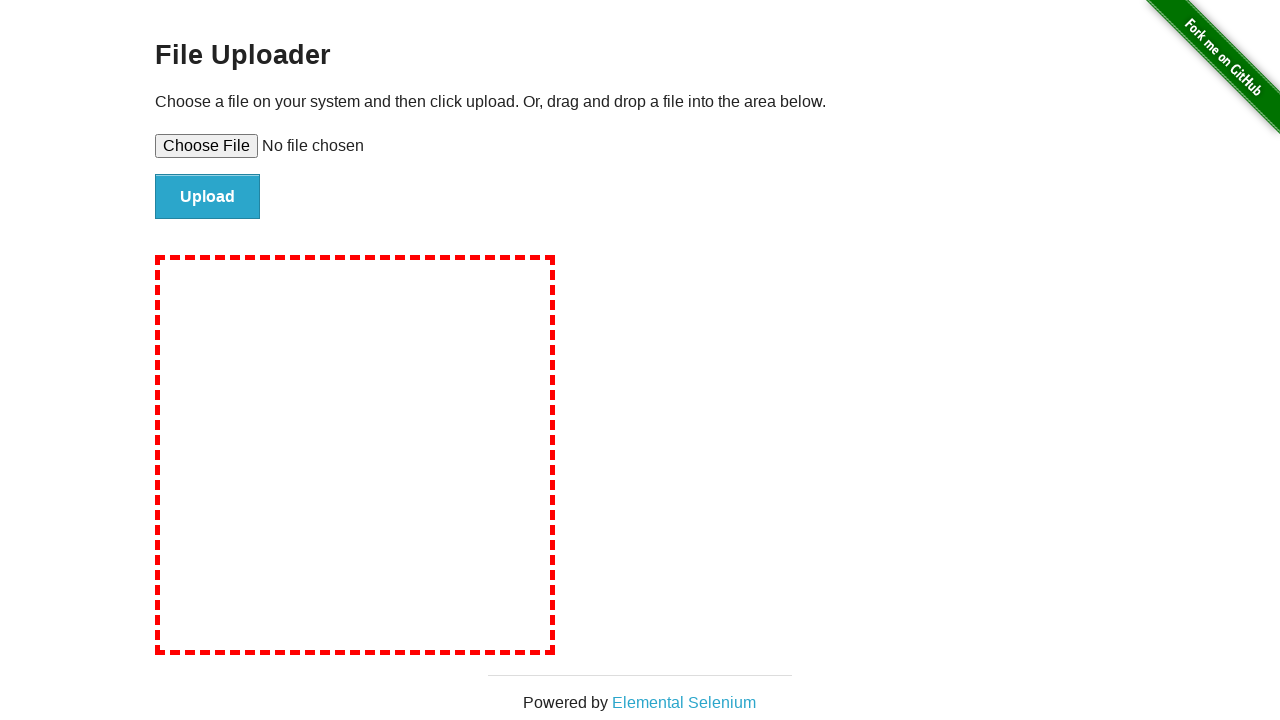

Set file path in file input element
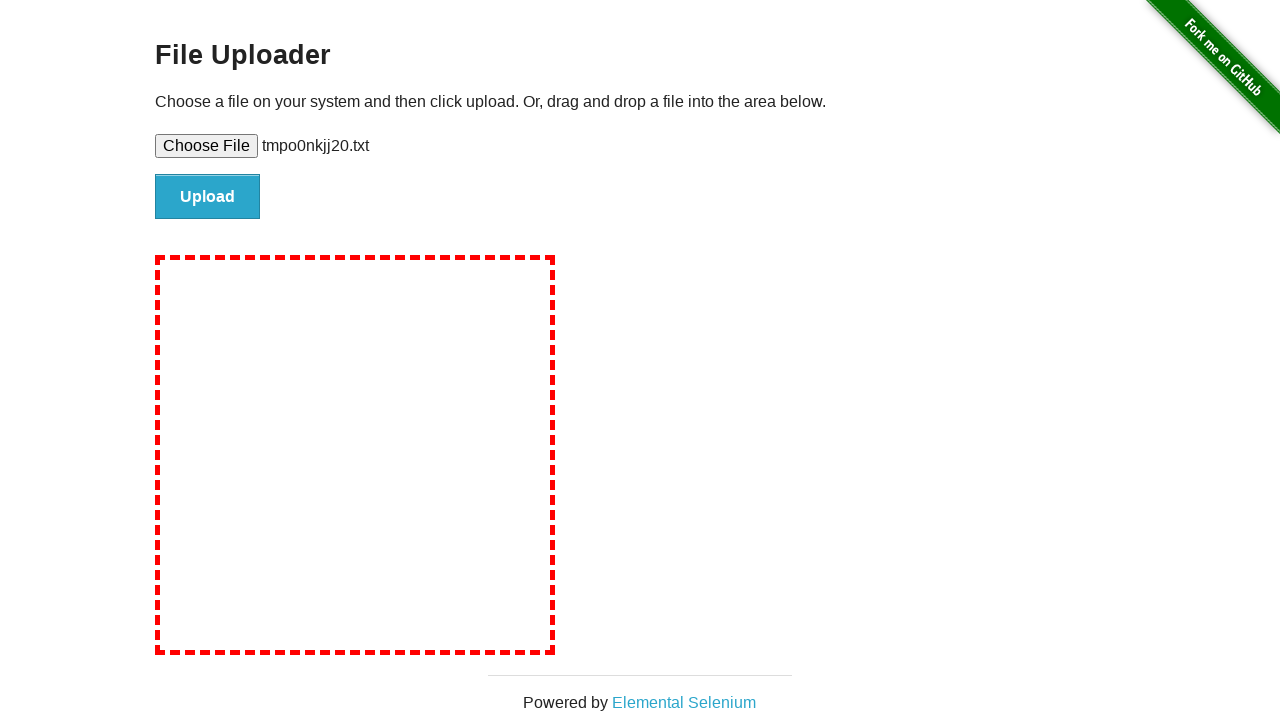

Clicked file submit button at (208, 197) on #file-submit
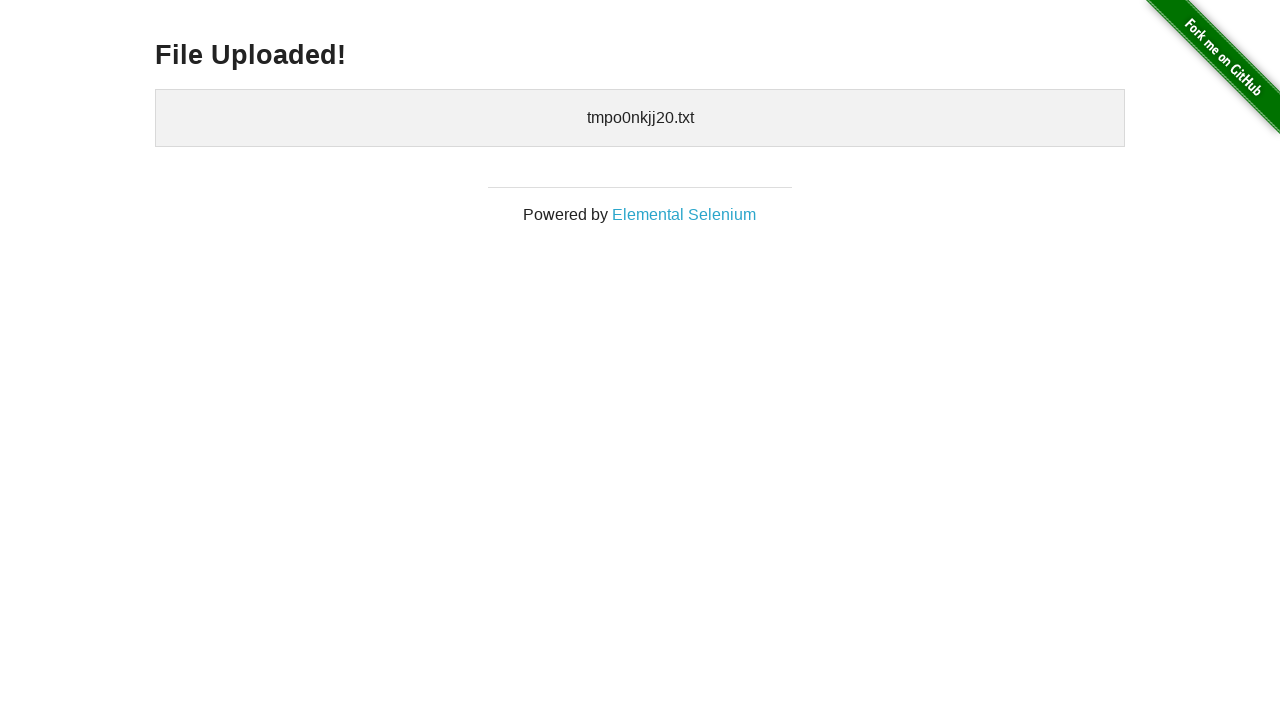

File upload completed and confirmation element appeared
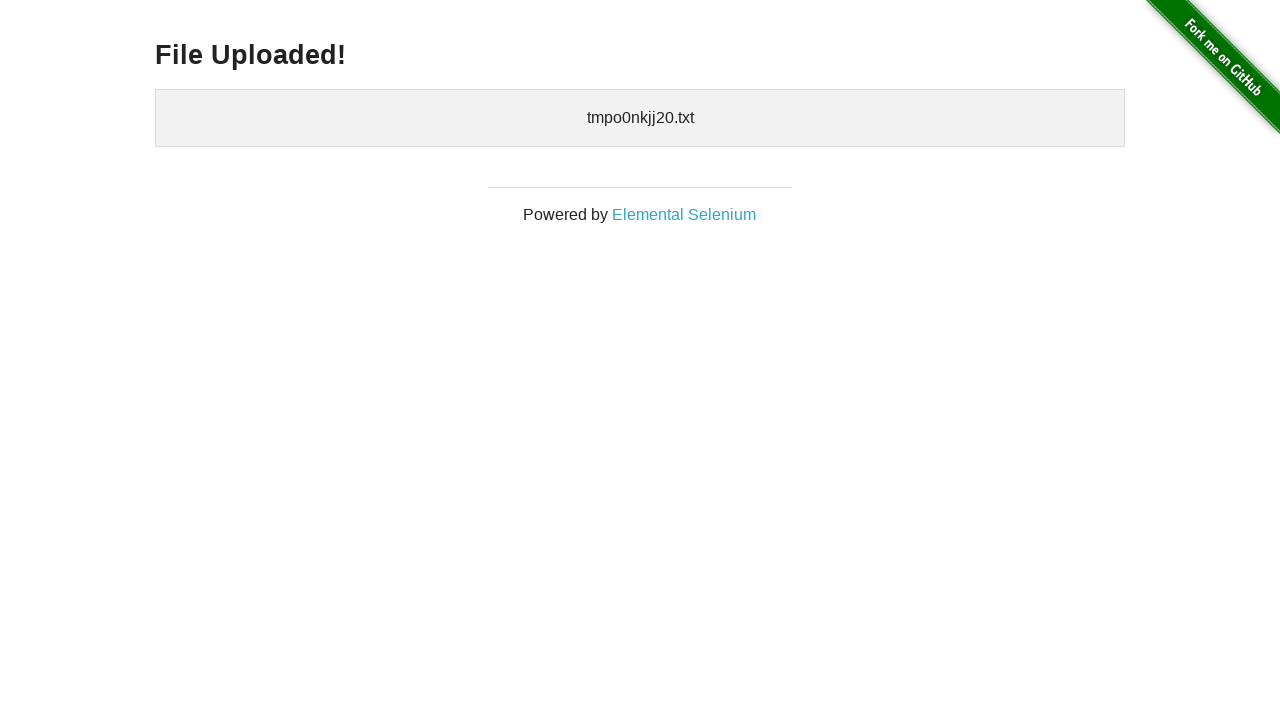

Cleaned up temporary test file
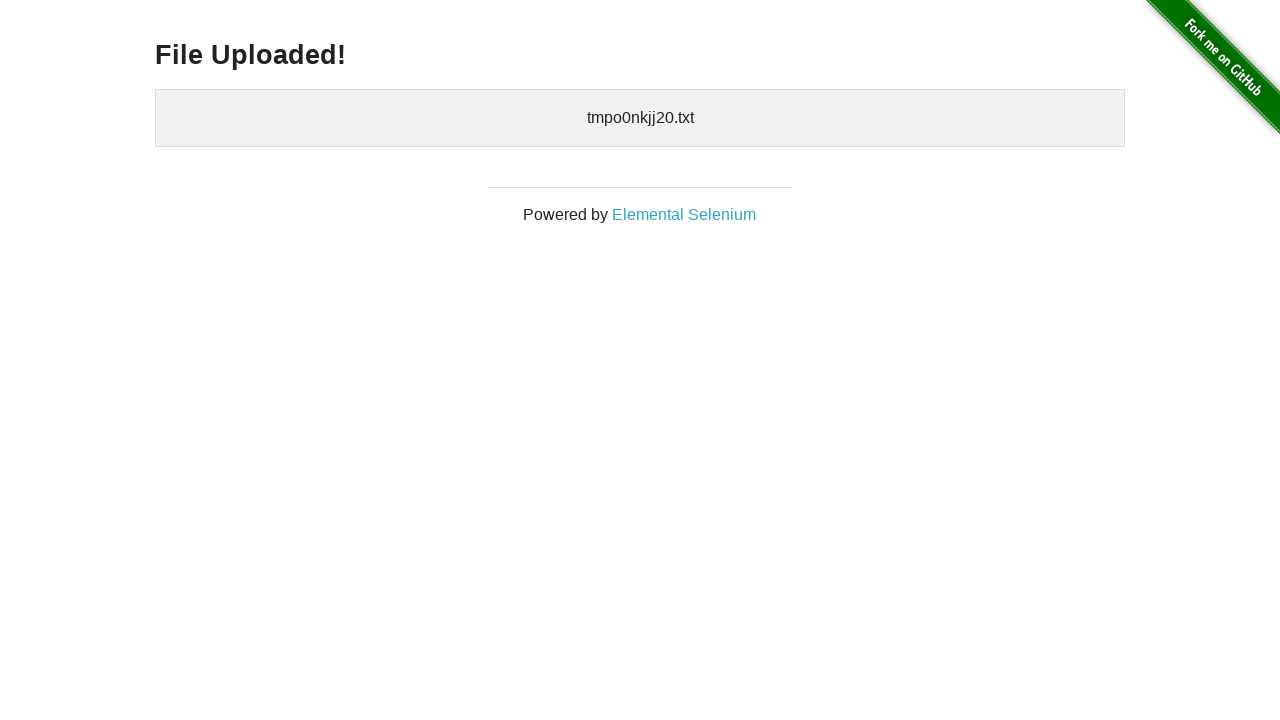

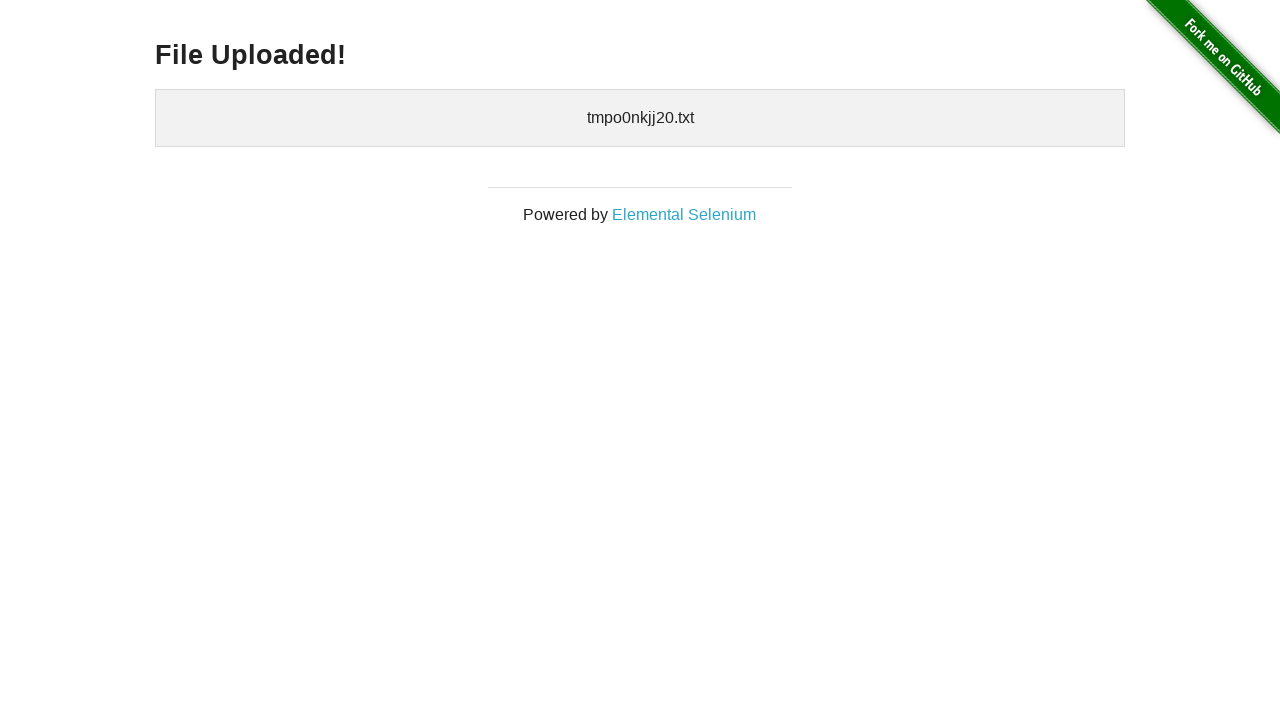